Tests working with multiple browser windows by clicking a link that opens a new window, then switching between the original and new windows and verifying their page titles.

Starting URL: https://the-internet.herokuapp.com/windows

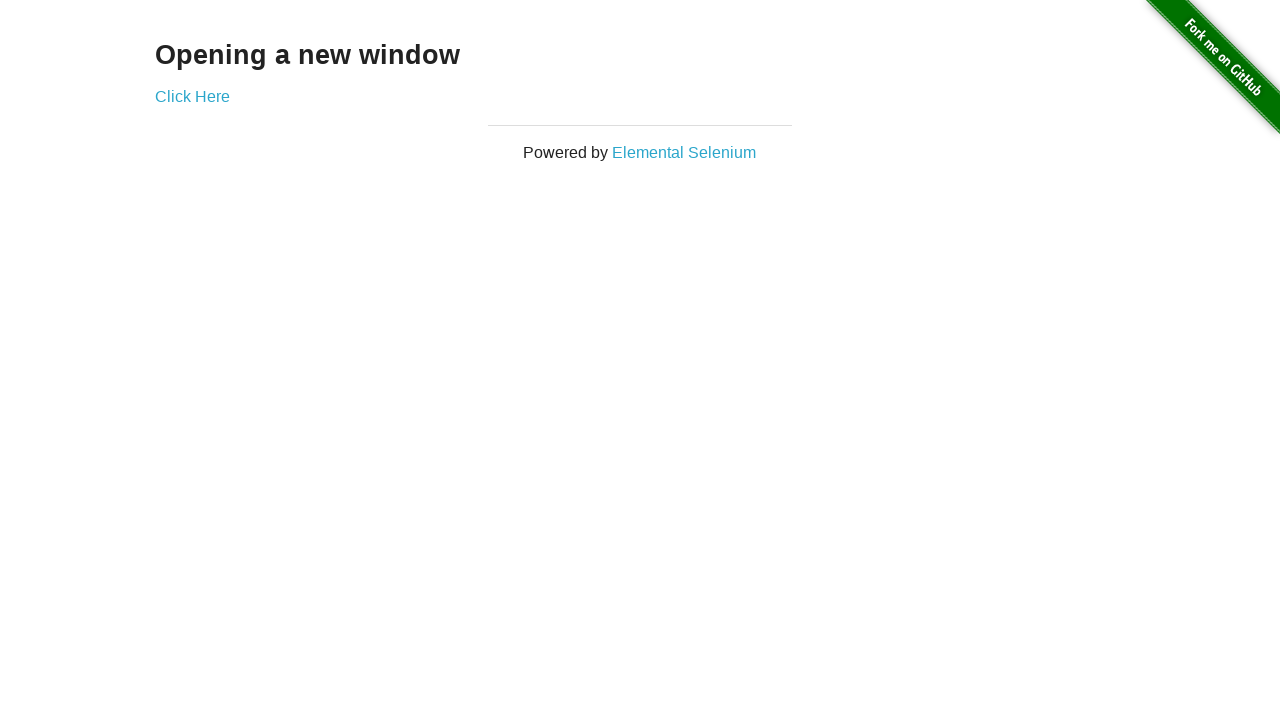

Clicked link to open new window at (192, 96) on .example a
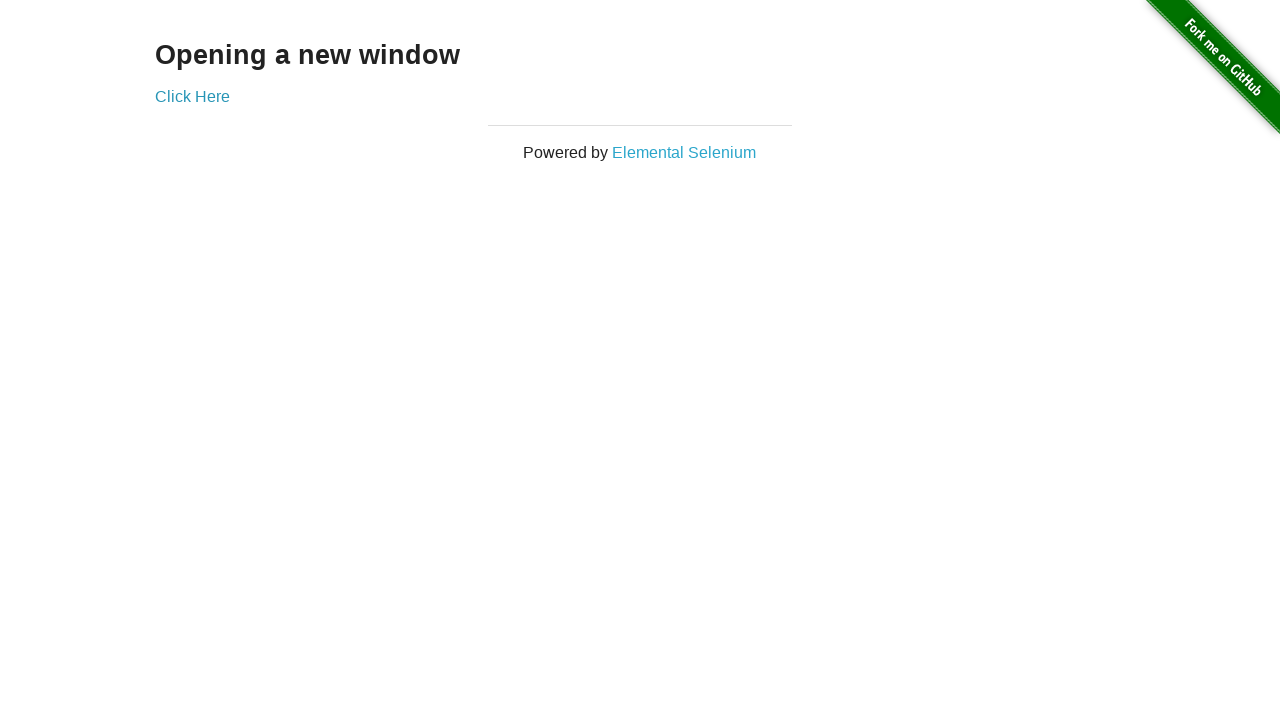

New window opened and captured at (192, 96) on .example a
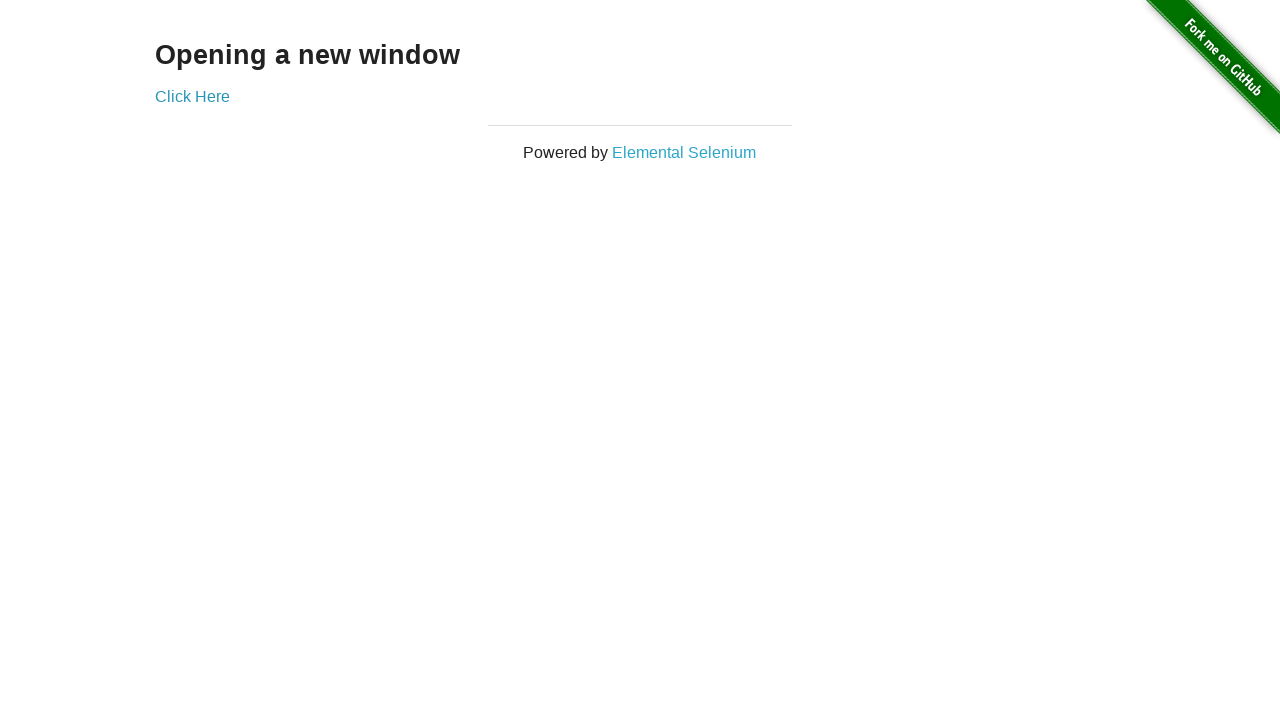

New window finished loading
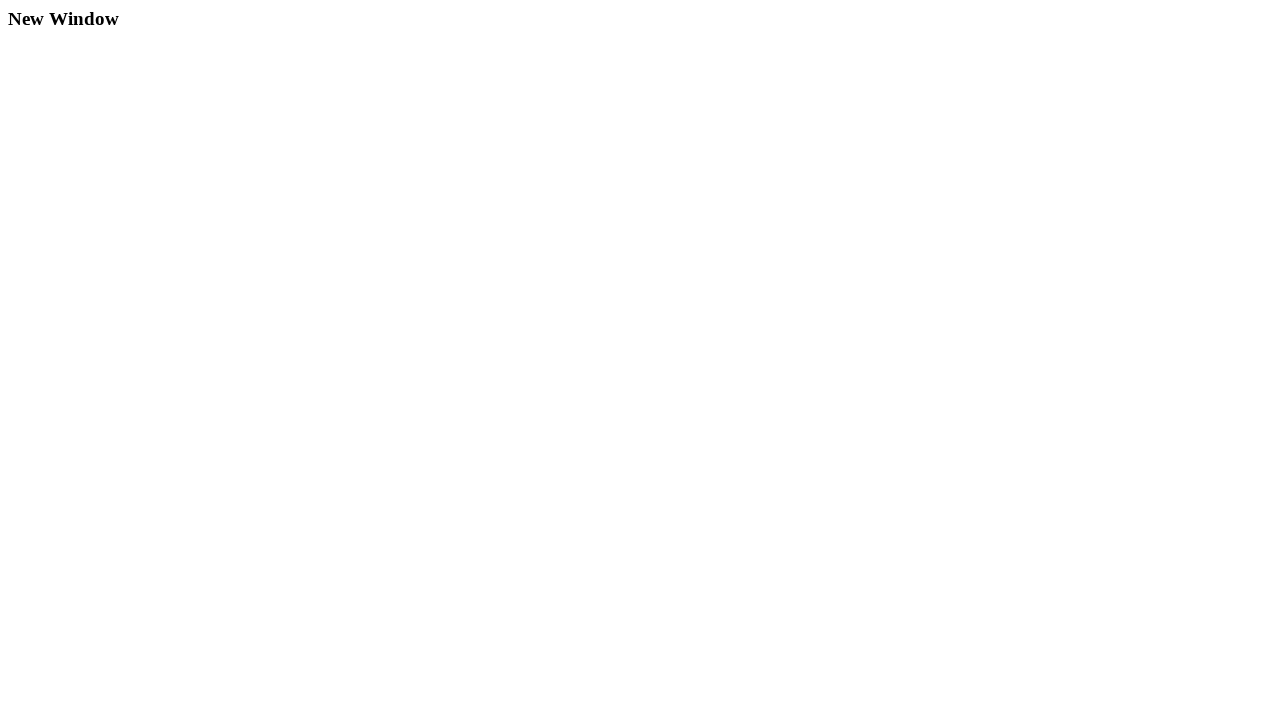

Verified original window title is 'The Internet'
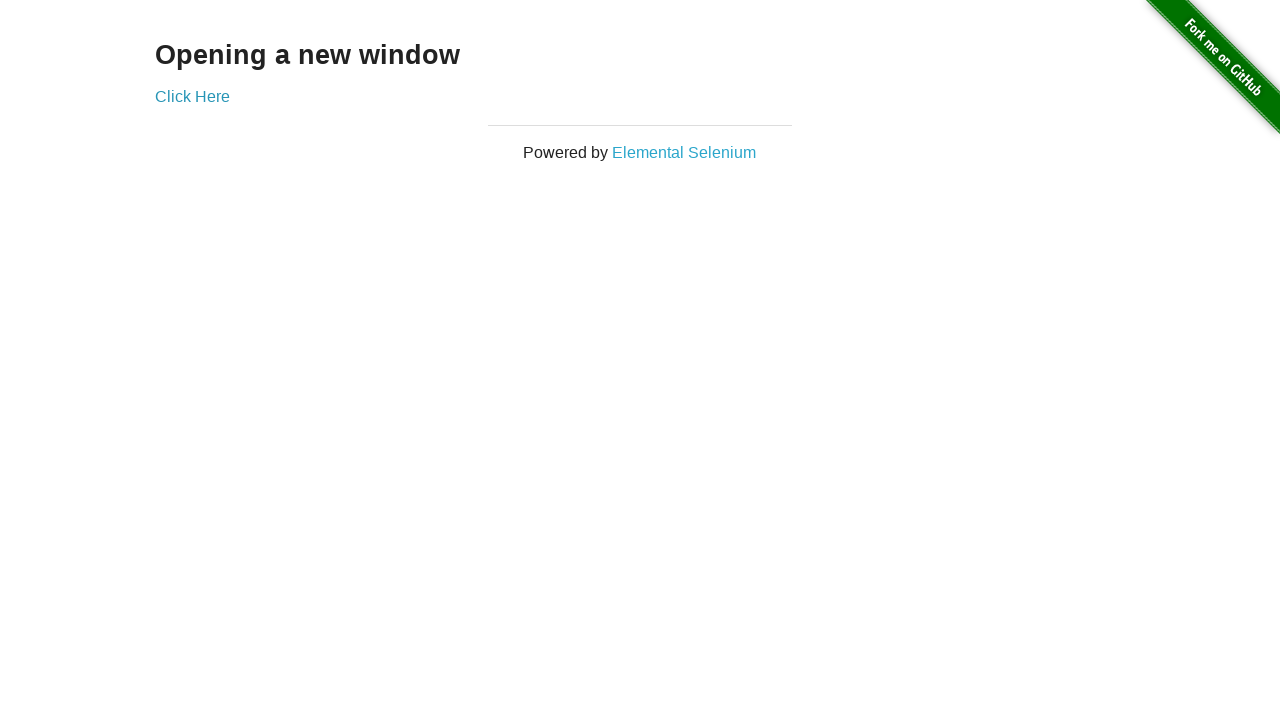

Verified new window title is 'New Window'
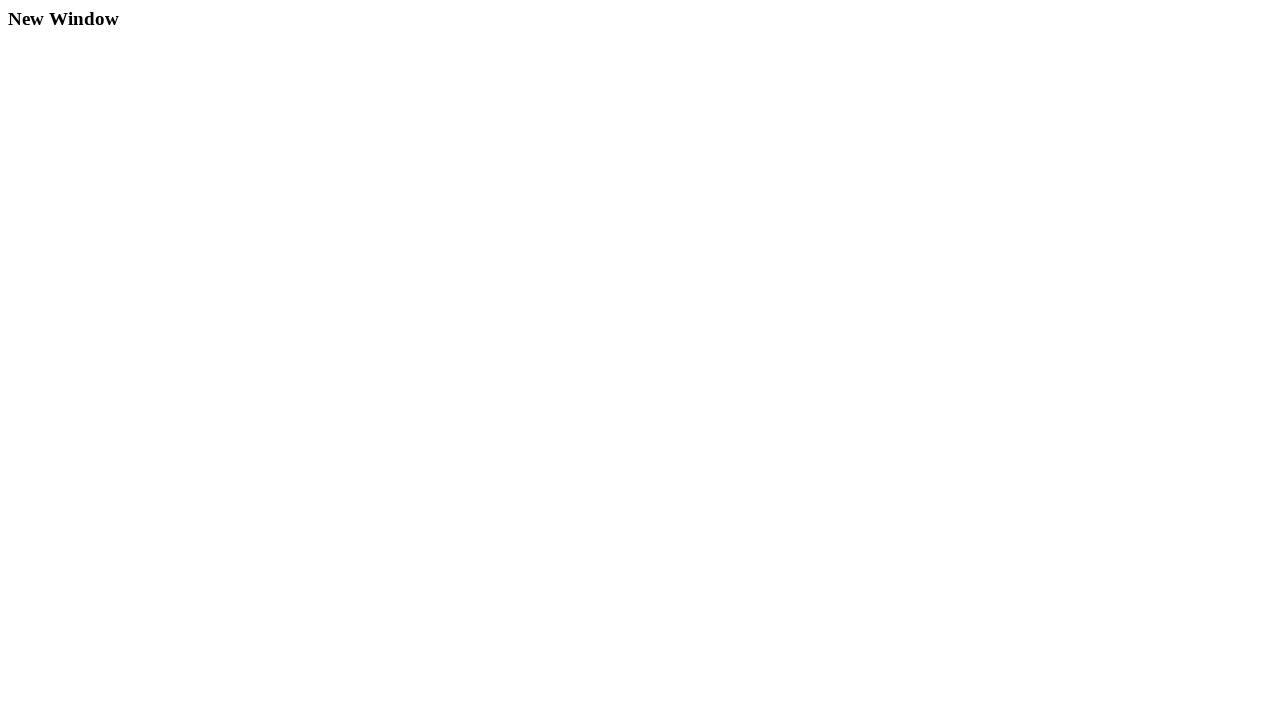

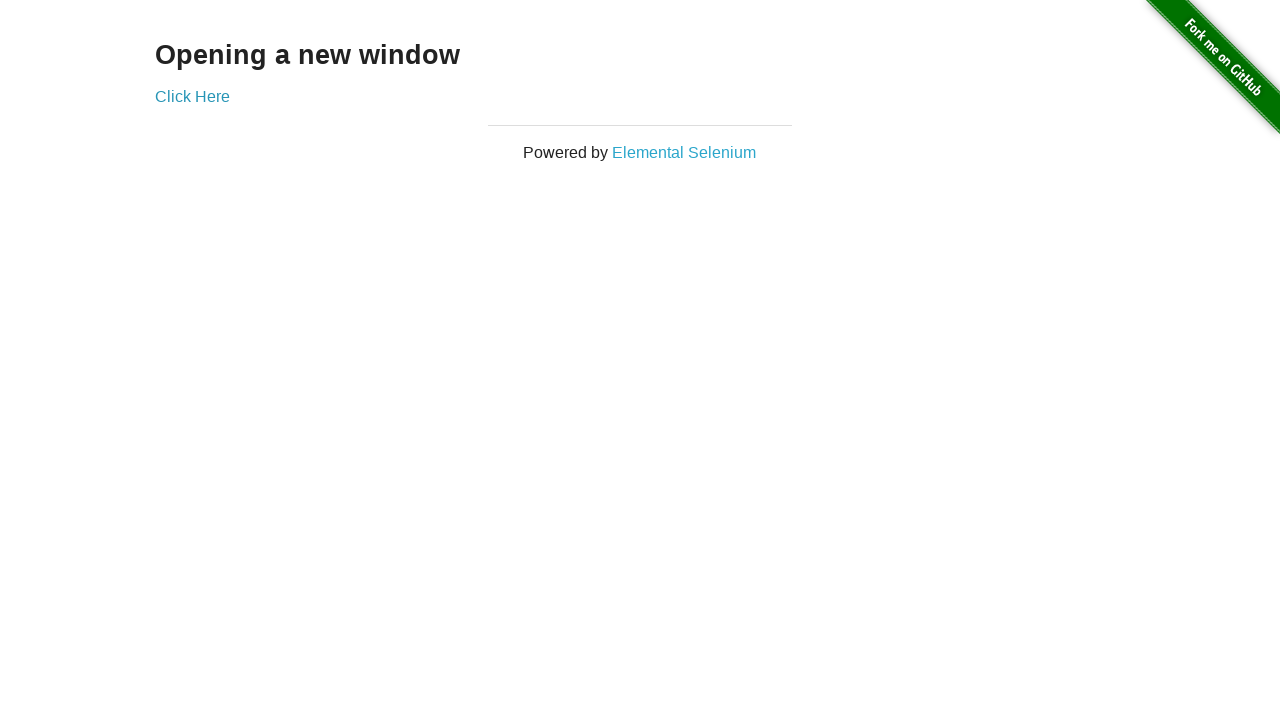